Tests multi-select dropdown functionality on Semantic UI website by selecting multiple countries and verifying the selections

Starting URL: https://semantic-ui.com/modules/dropdown.html

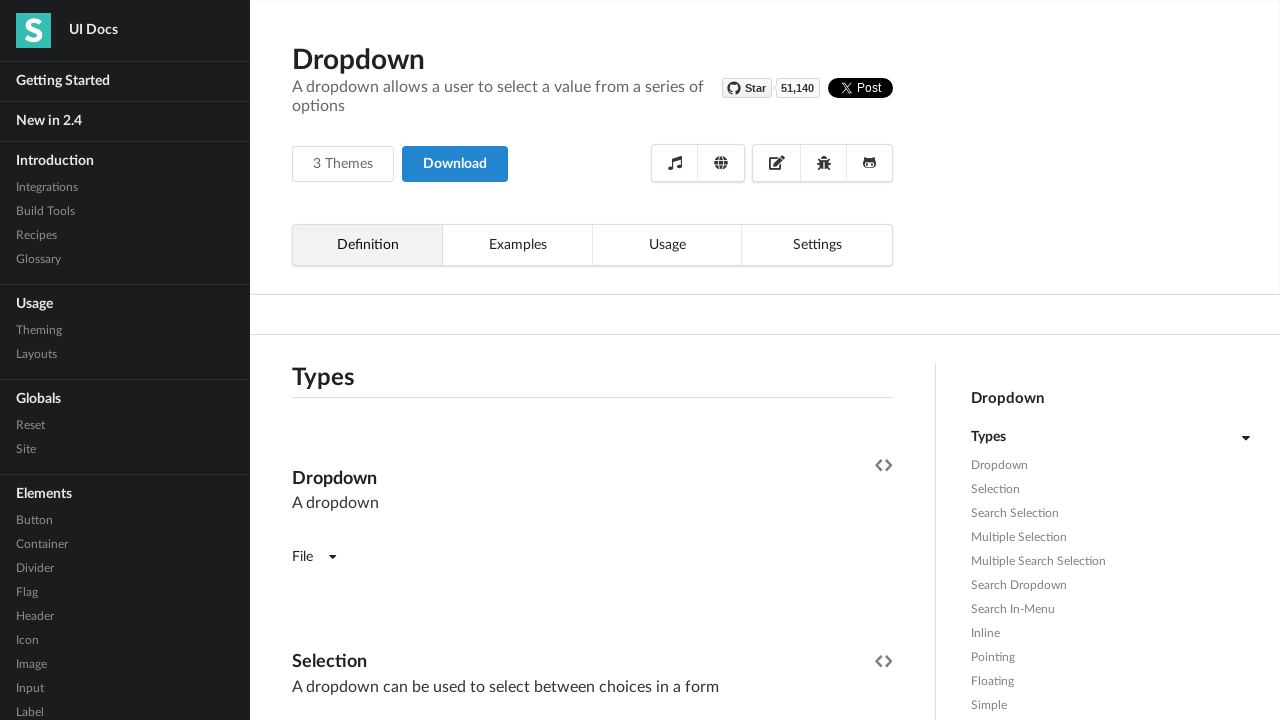

Clicked multi-select dropdown for countries at (592, 361) on //div[contains(text(),'Dropdowns can support')]/following-sibling::div
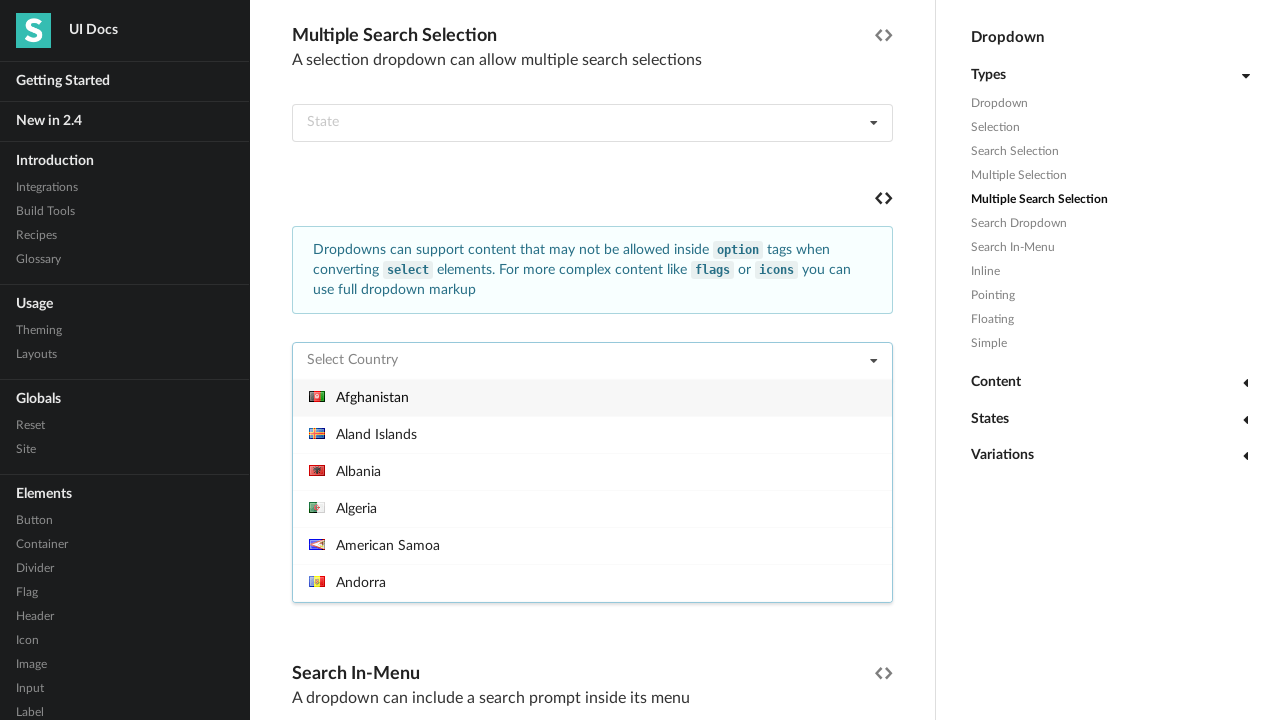

Dropdown menu appeared and became visible
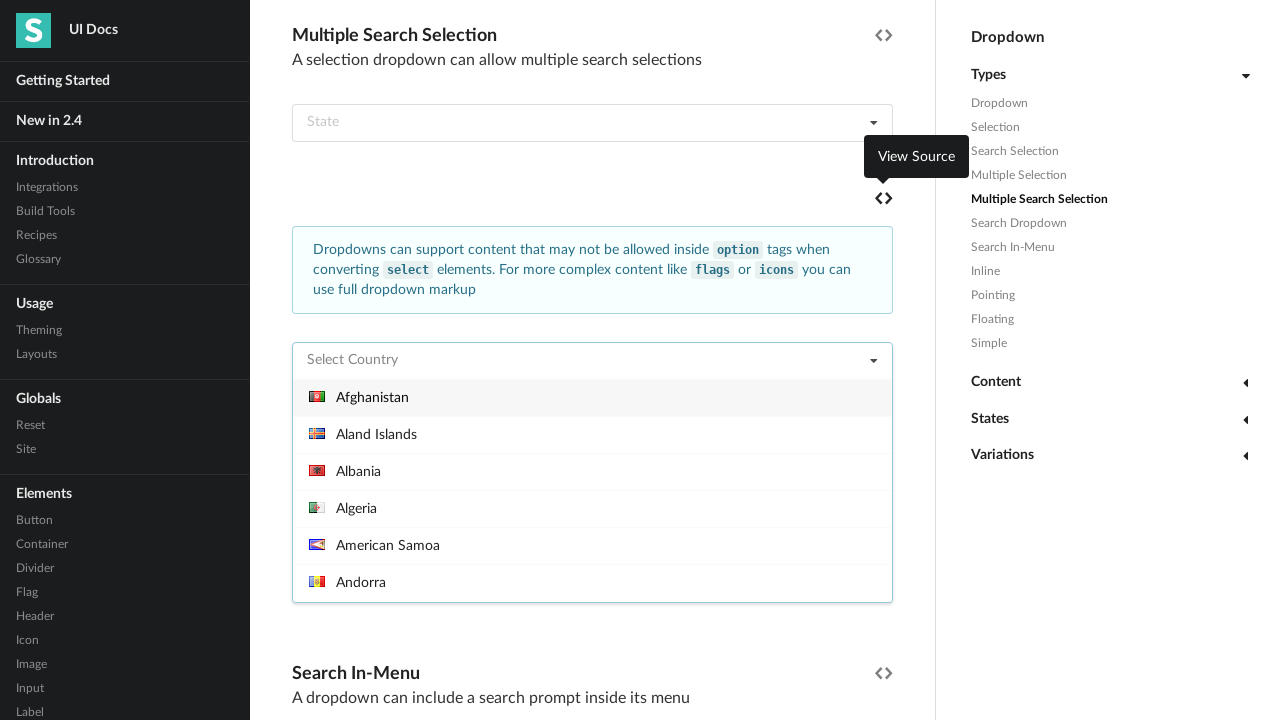

Selected 'England' from dropdown menu at (592, 490) on xpath=//div[@class='menu transition visible']//div[text()='England']
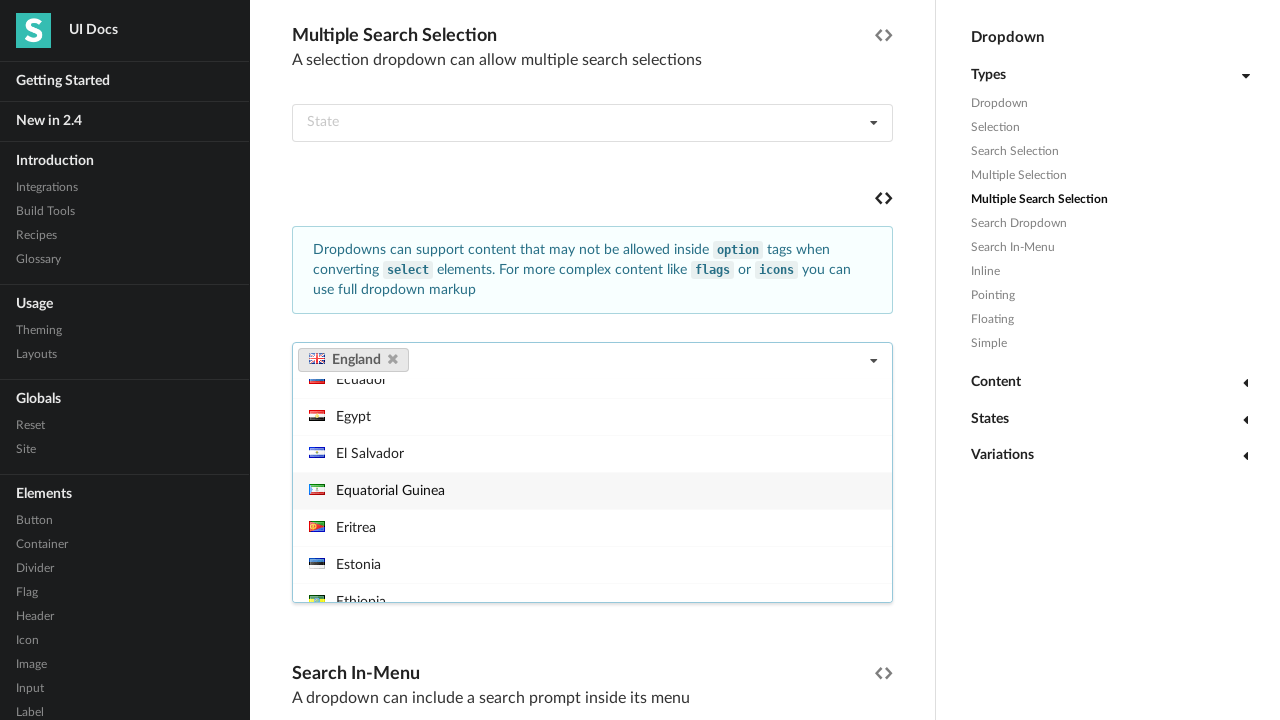

Selected 'American Samoa' from dropdown menu at (592, 490) on xpath=//div[@class='menu transition visible']//div[text()='American Samoa']
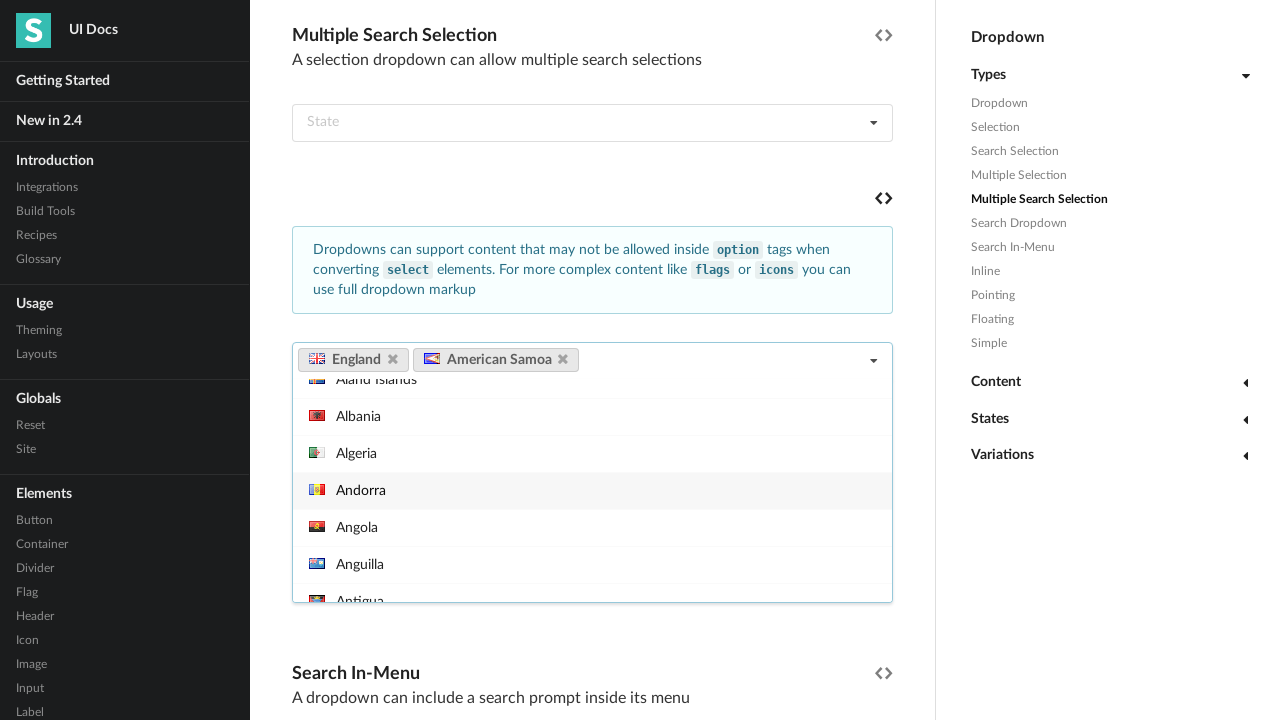

Selected 'European Union' from dropdown menu at (592, 490) on xpath=//div[@class='menu transition visible']//div[text()='European Union']
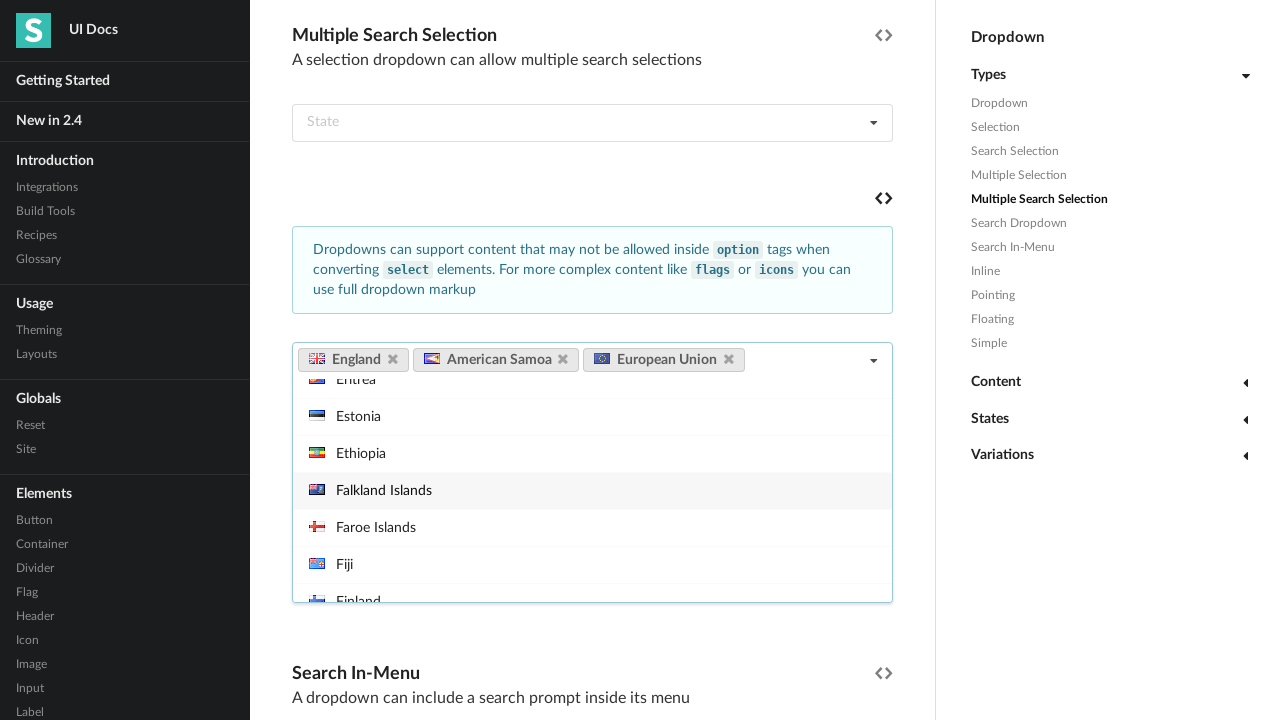

Verified 'England' label is visible in selections
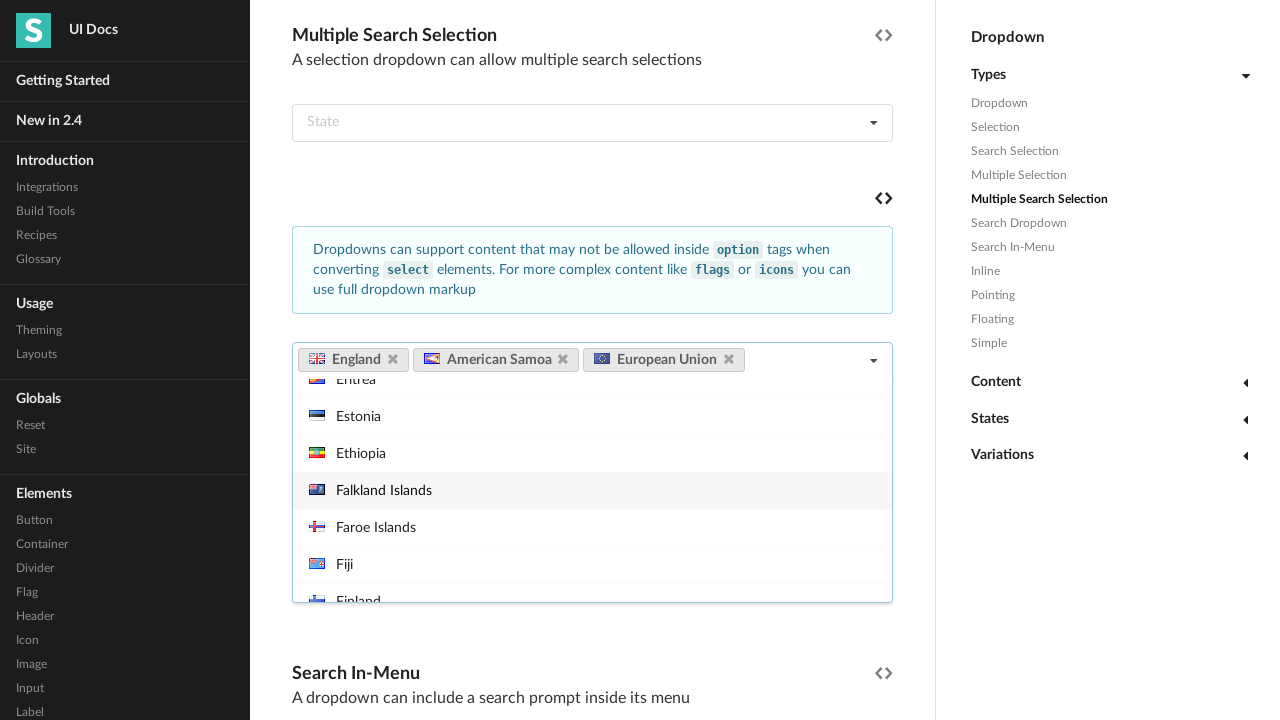

Verified 'American Samoa' label is visible in selections
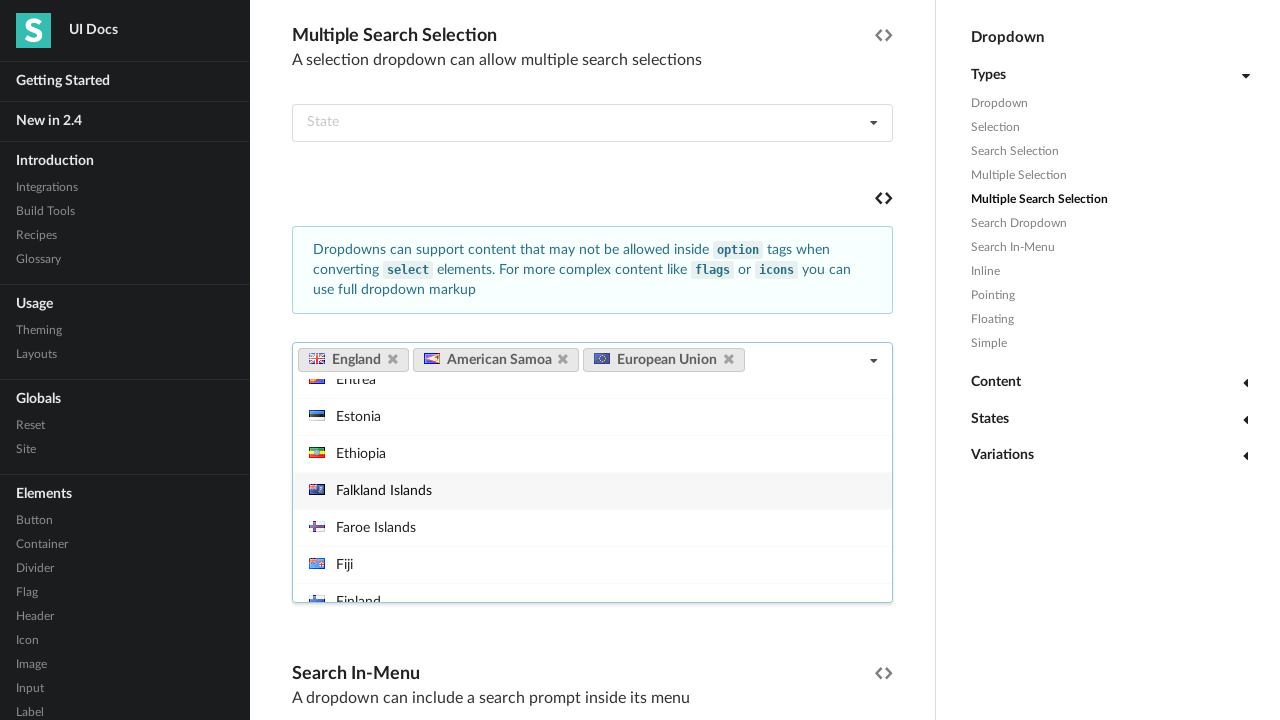

Verified 'European Union' label is visible in selections
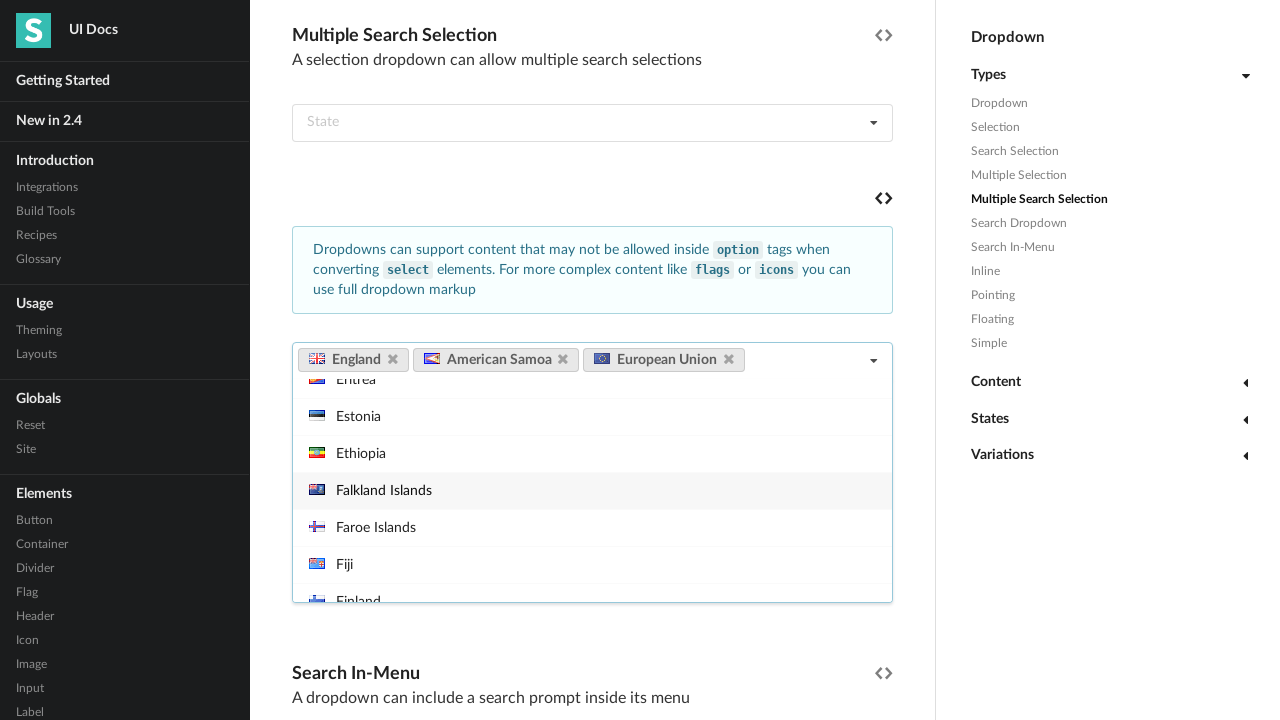

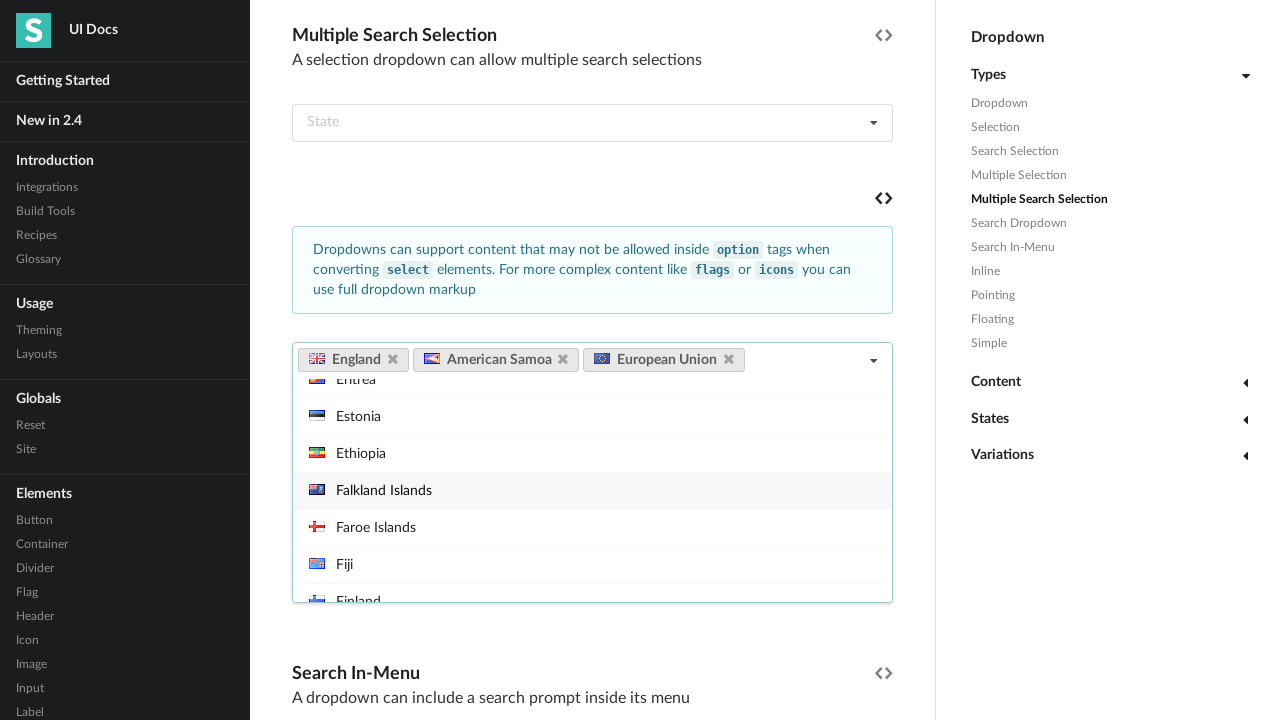